Tests drag and drop functionality by dragging an element and dropping it onto a target element using the dragAndDrop action

Starting URL: https://jqueryui.com/droppable/

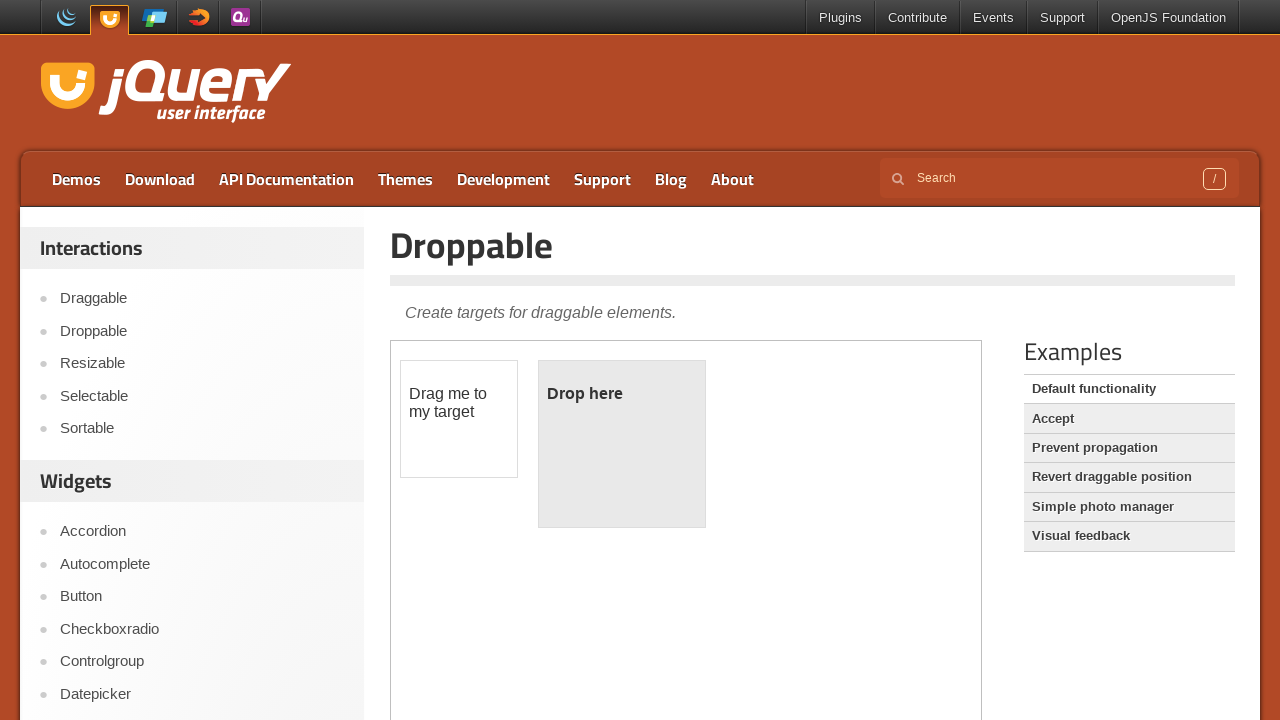

Located the iframe containing the drag and drop demo
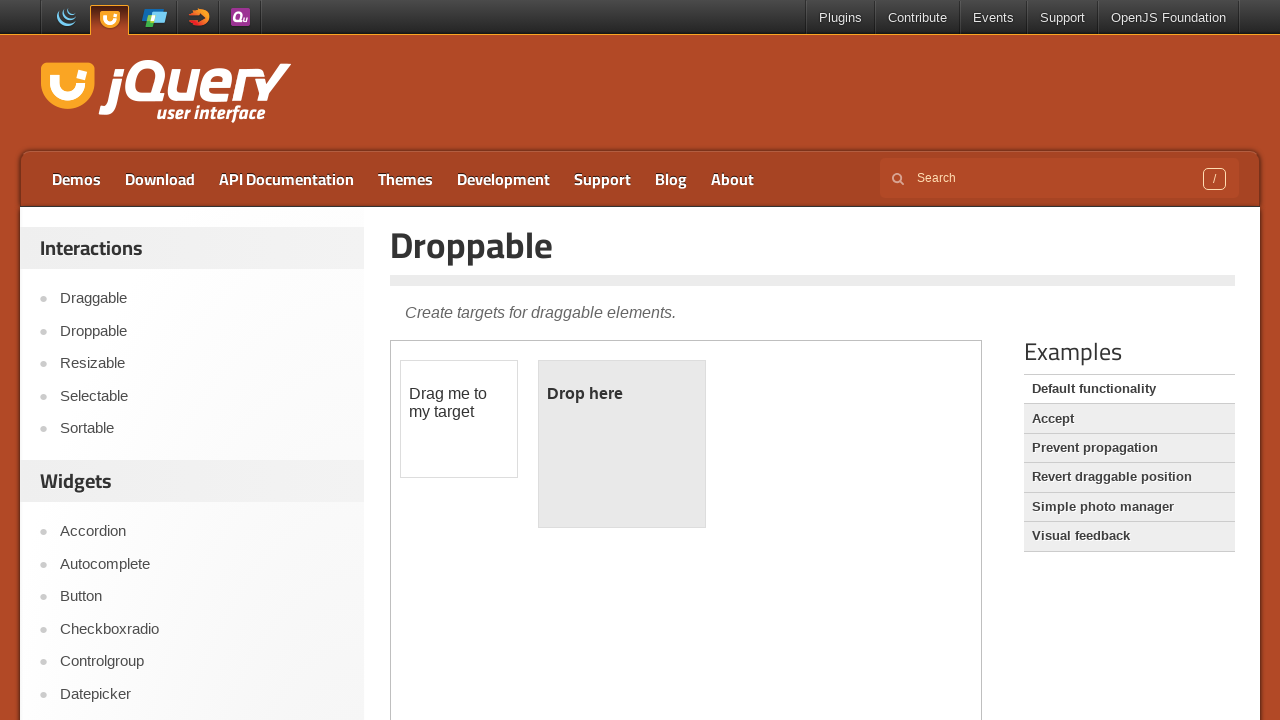

Located the draggable source element
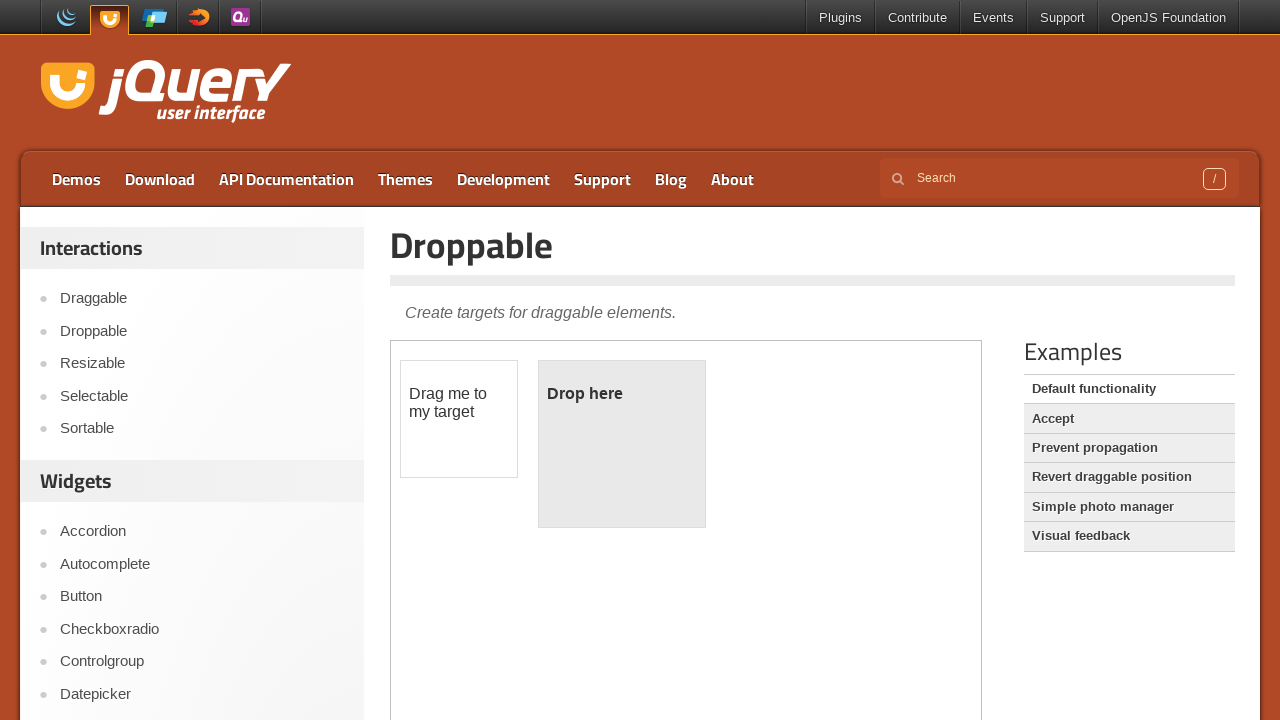

Located the droppable target element
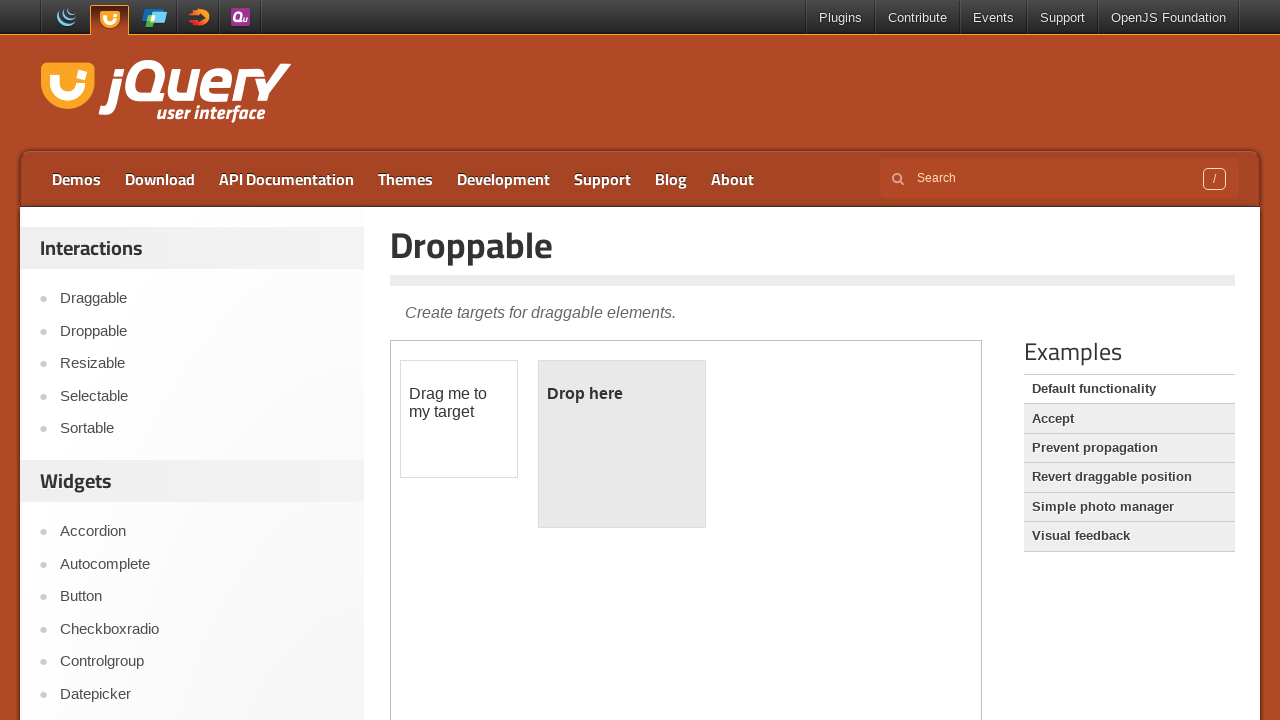

Dragged the draggable element onto the droppable target at (622, 444)
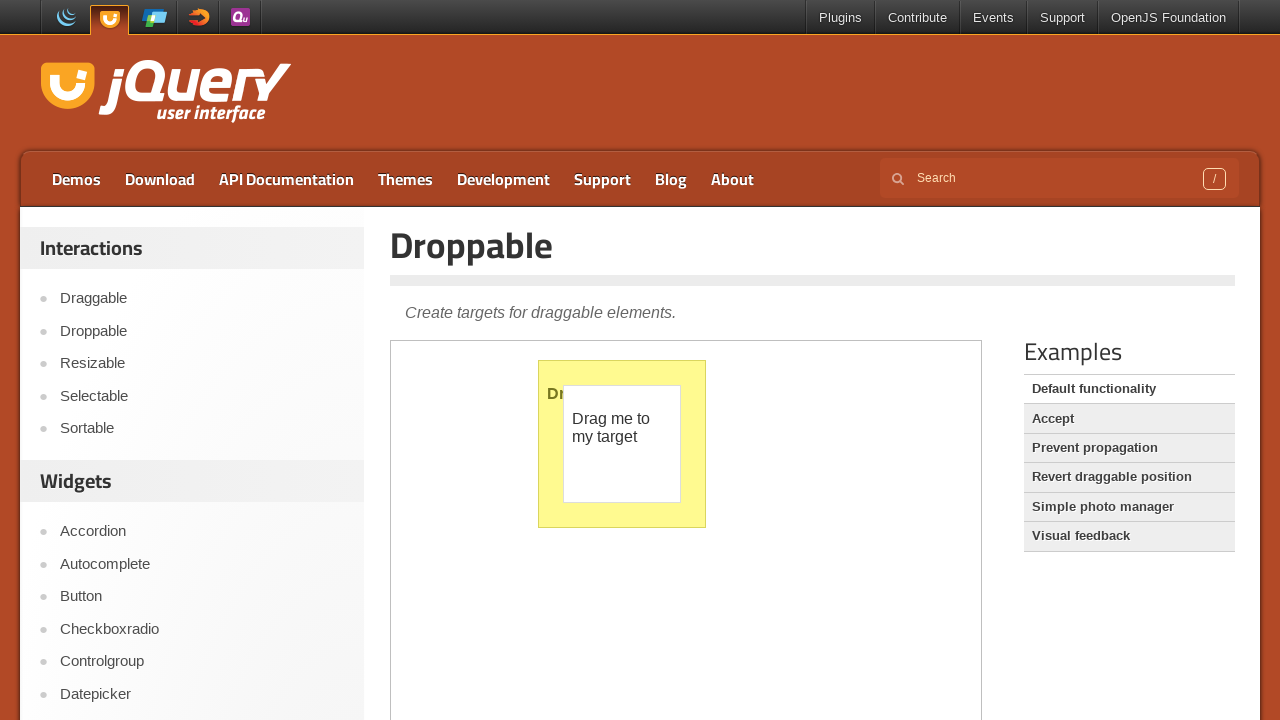

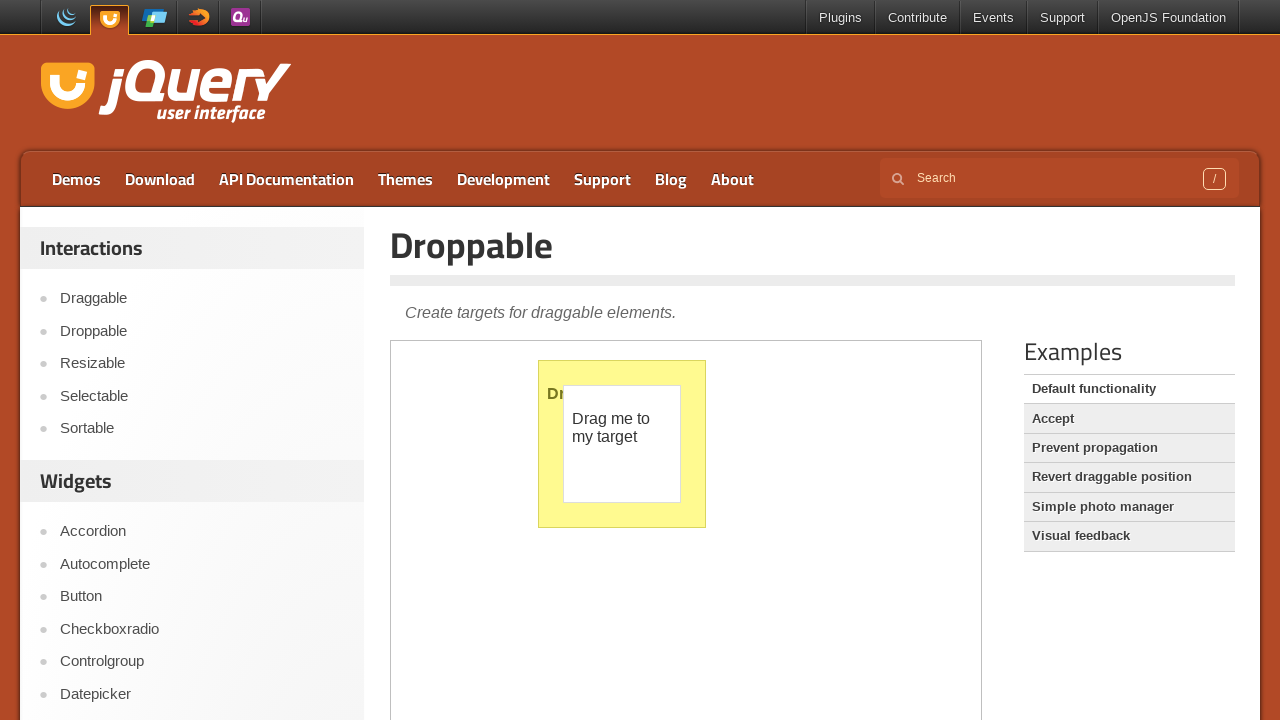